Tests dynamic dropdown selection for flight booking by selecting origin and destination cities

Starting URL: https://rahulshettyacademy.com/dropdownsPractise/

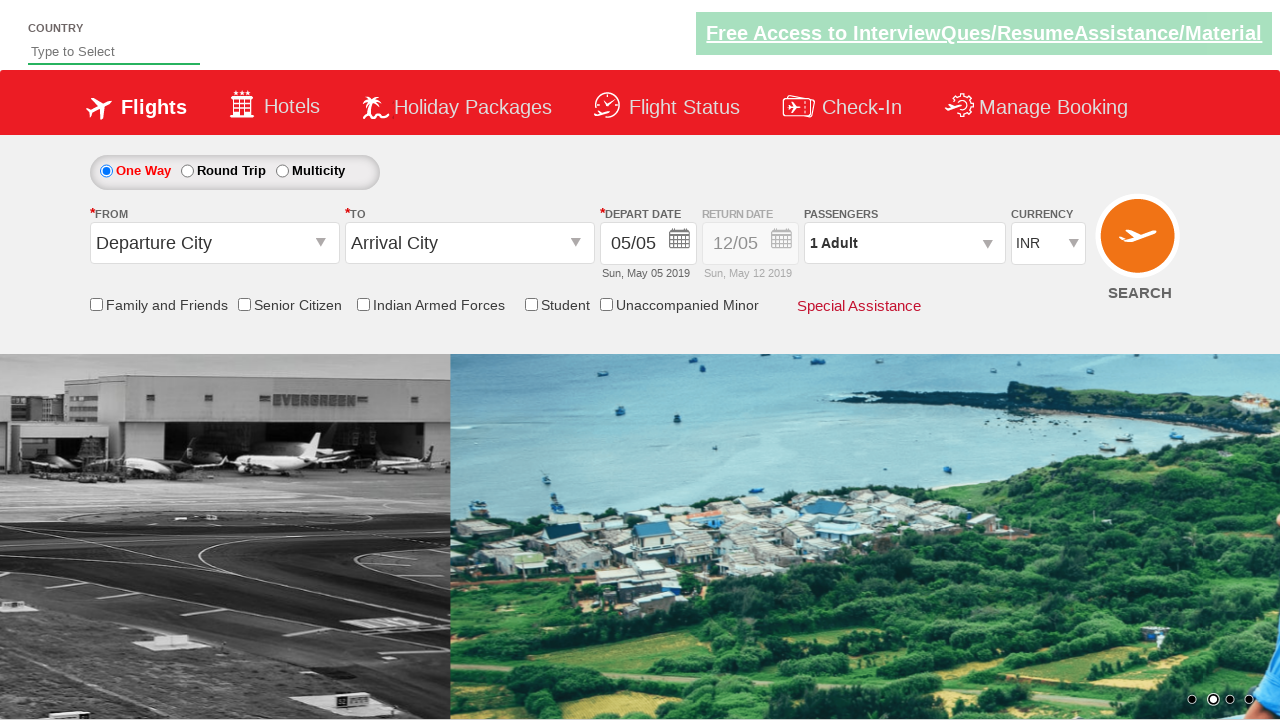

Clicked origin station dropdown to open flight departure options at (214, 243) on #ctl00_mainContent_ddl_originStation1_CTXT
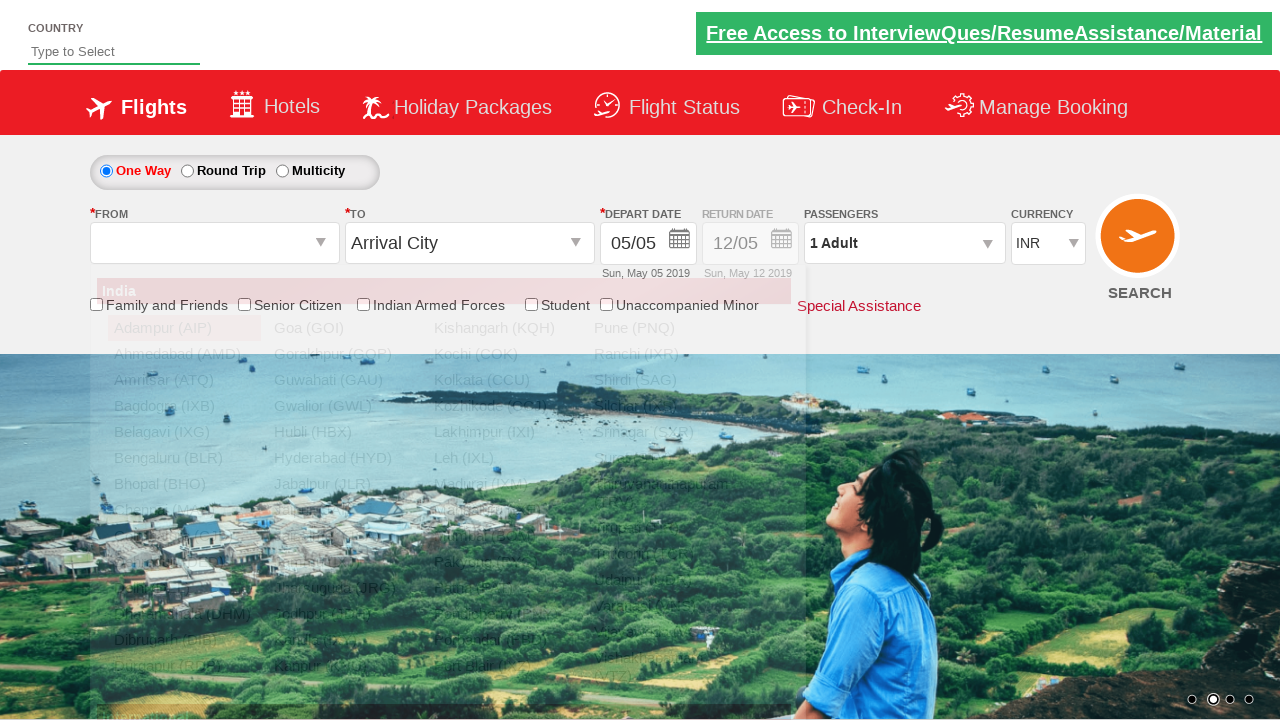

Selected GOA (GOI) as the origin city for flight booking at (344, 328) on a[value='GOI']
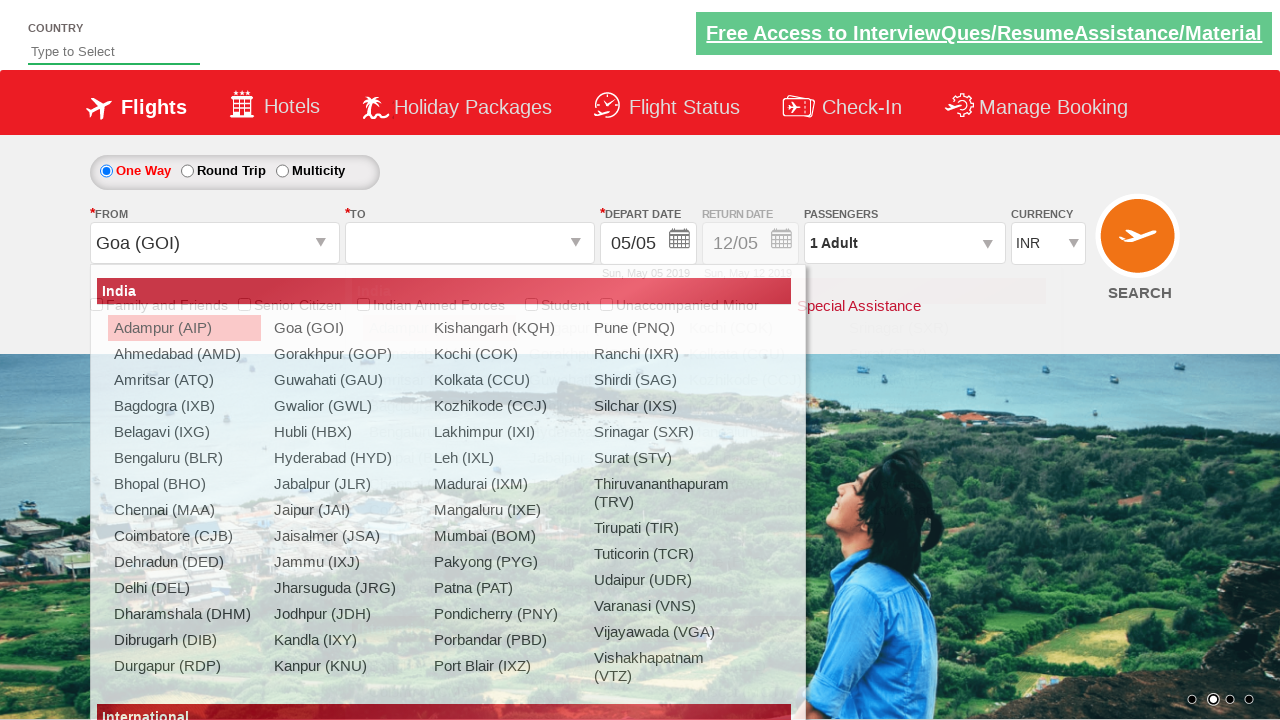

Selected Hyderabad (HYD) as the destination city for flight booking at (599, 432) on div#glsctl00_mainContent_ddl_destinationStation1_CTNR a[value='HYD']
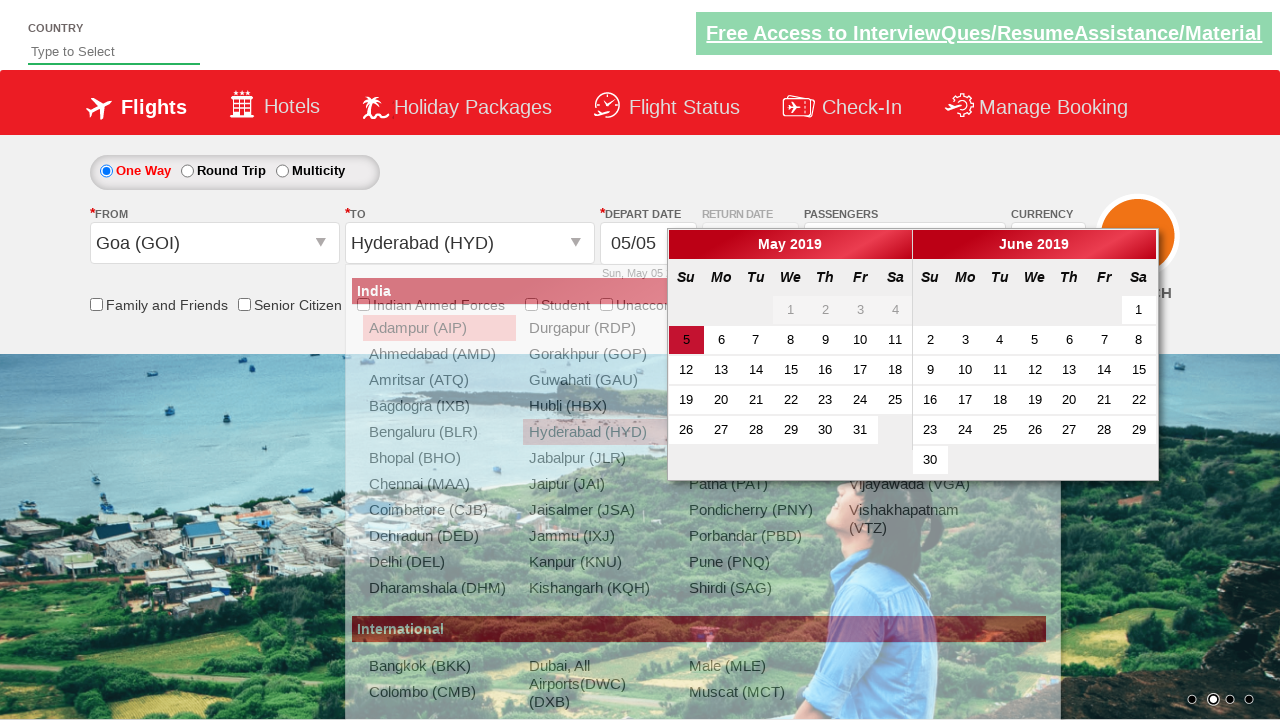

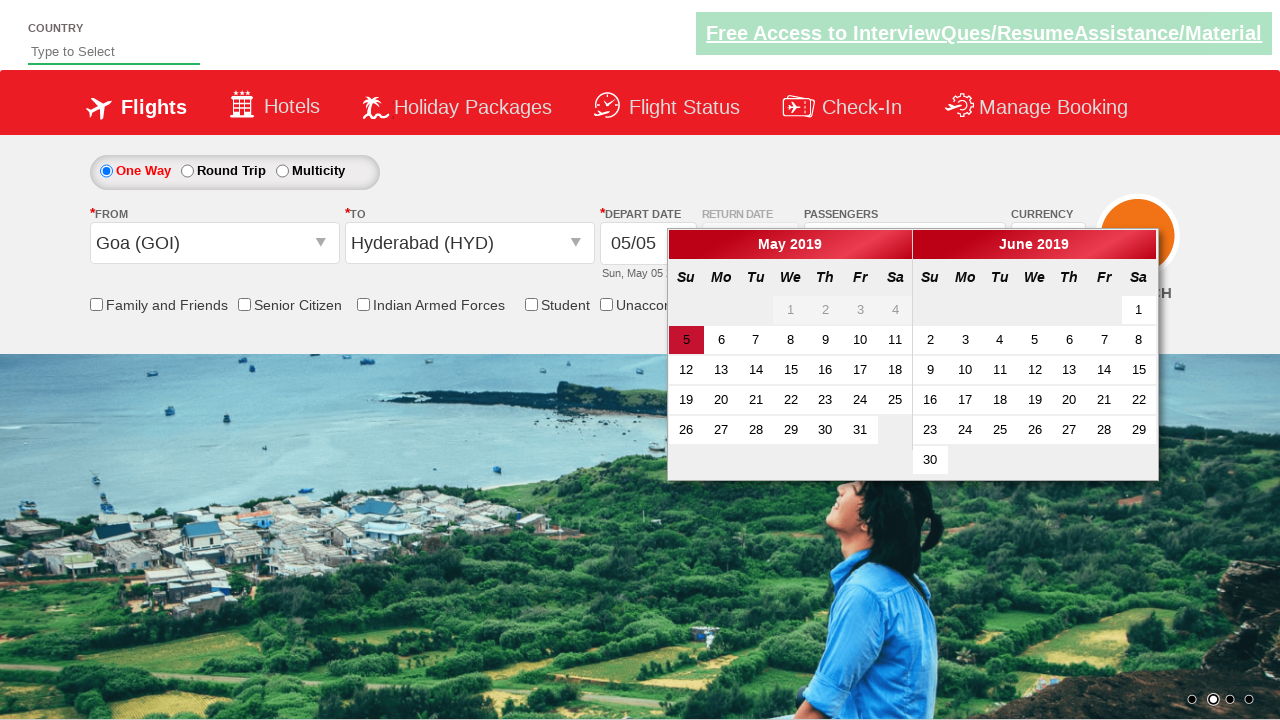